Tests a registration form by filling in first name, last name, and email fields, then submitting and verifying the success message

Starting URL: http://suninjuly.github.io/registration1.html

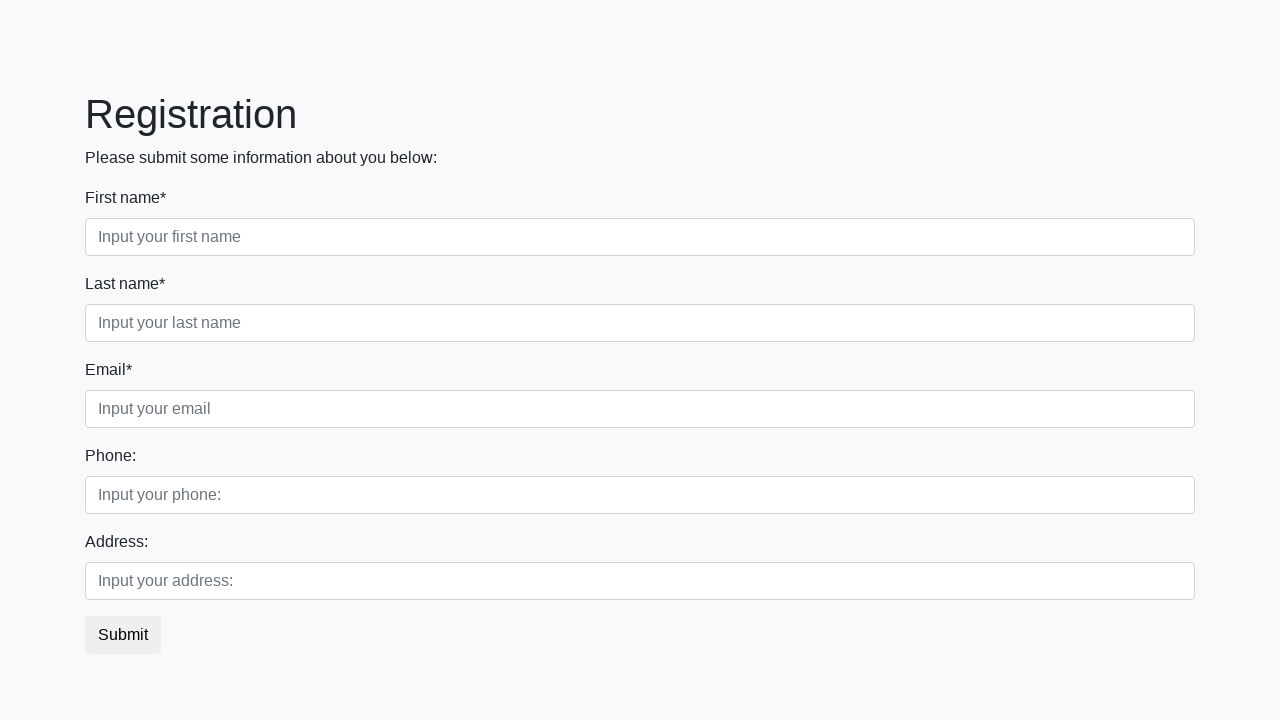

Filled first name field with 'Ivan' on .first_block .form-control.first
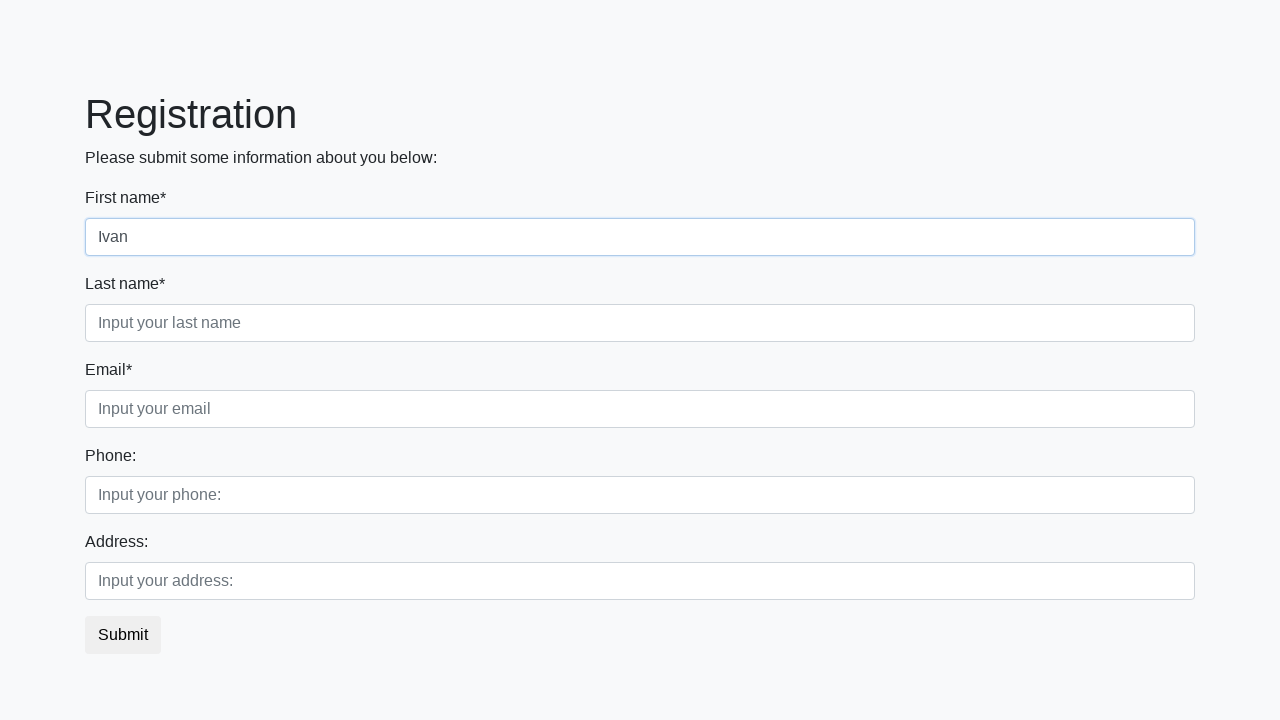

Filled last name field with 'Petrov' on .first_block .form-control.second
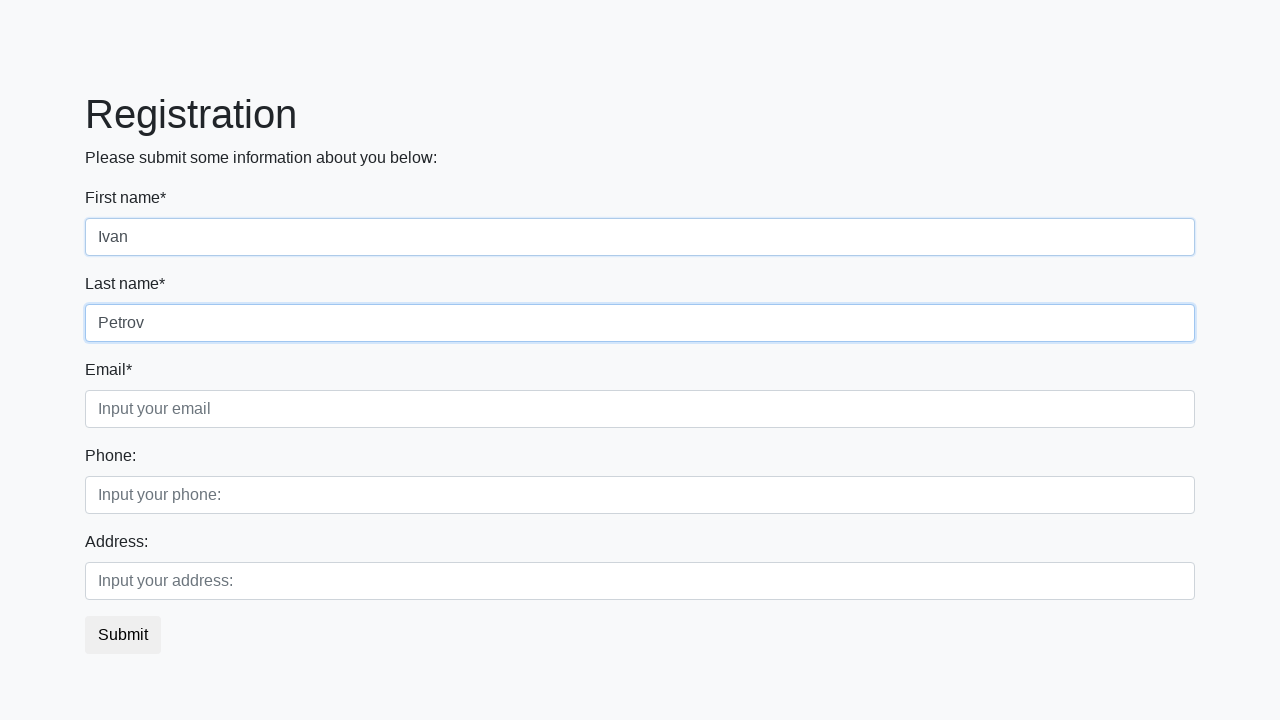

Filled email field with 'email@example.com' on .first_block .form-control.third
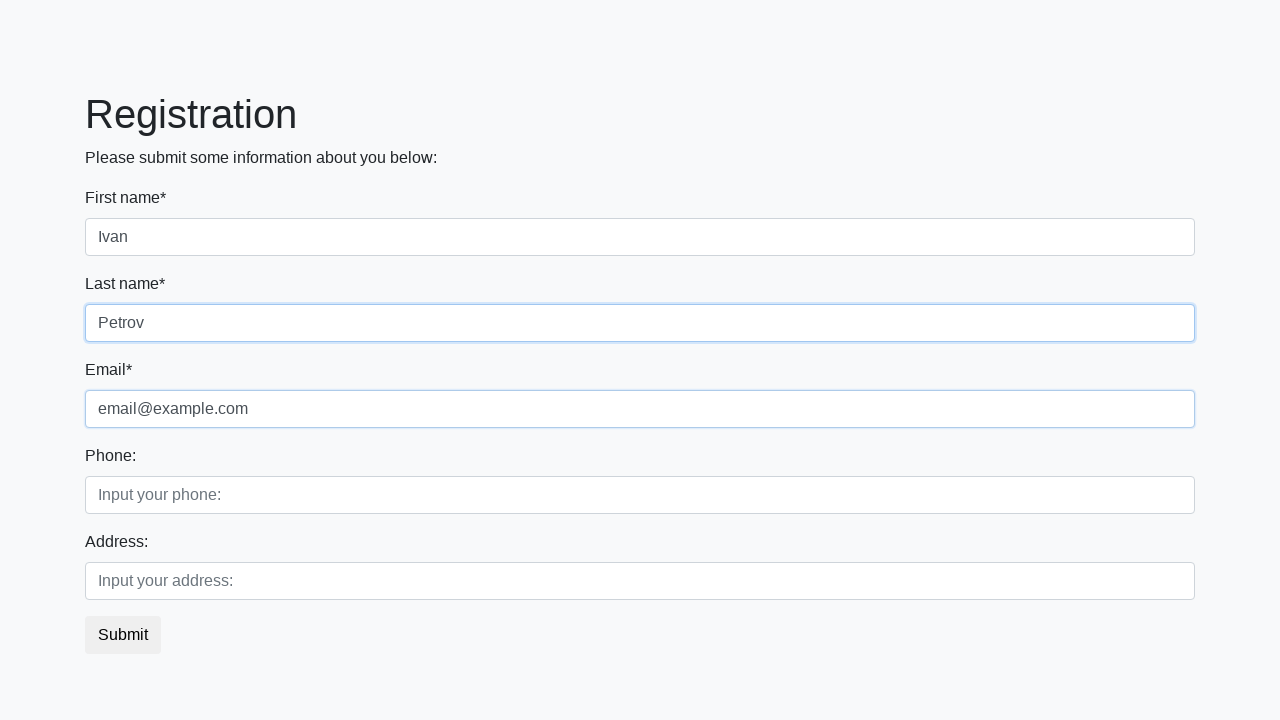

Clicked the submit button at (123, 635) on button.btn
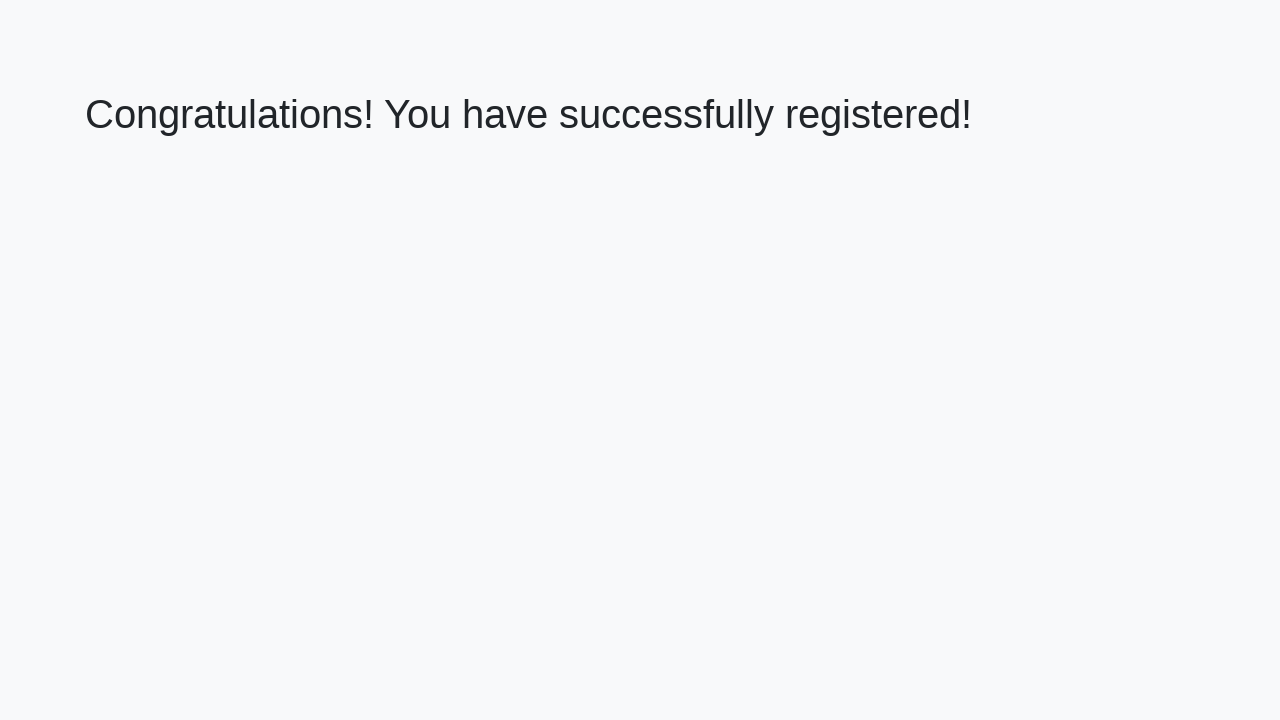

Success message heading loaded
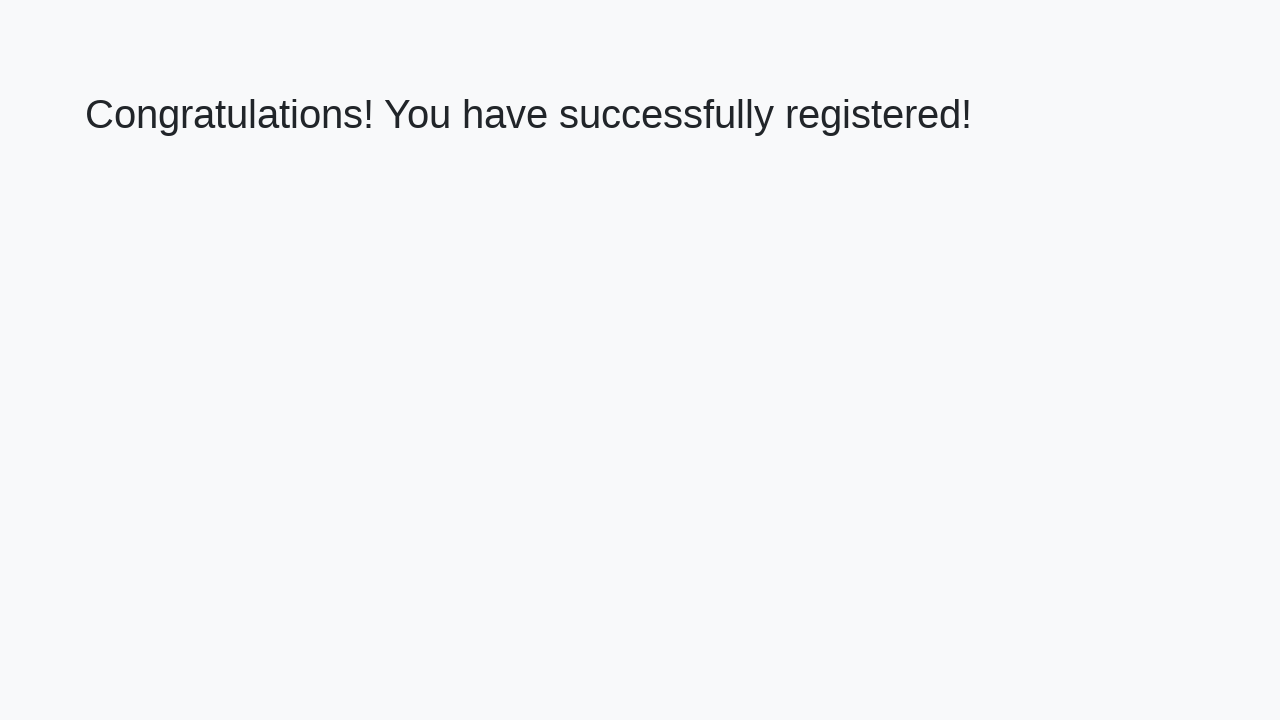

Retrieved success message text: 'Congratulations! You have successfully registered!'
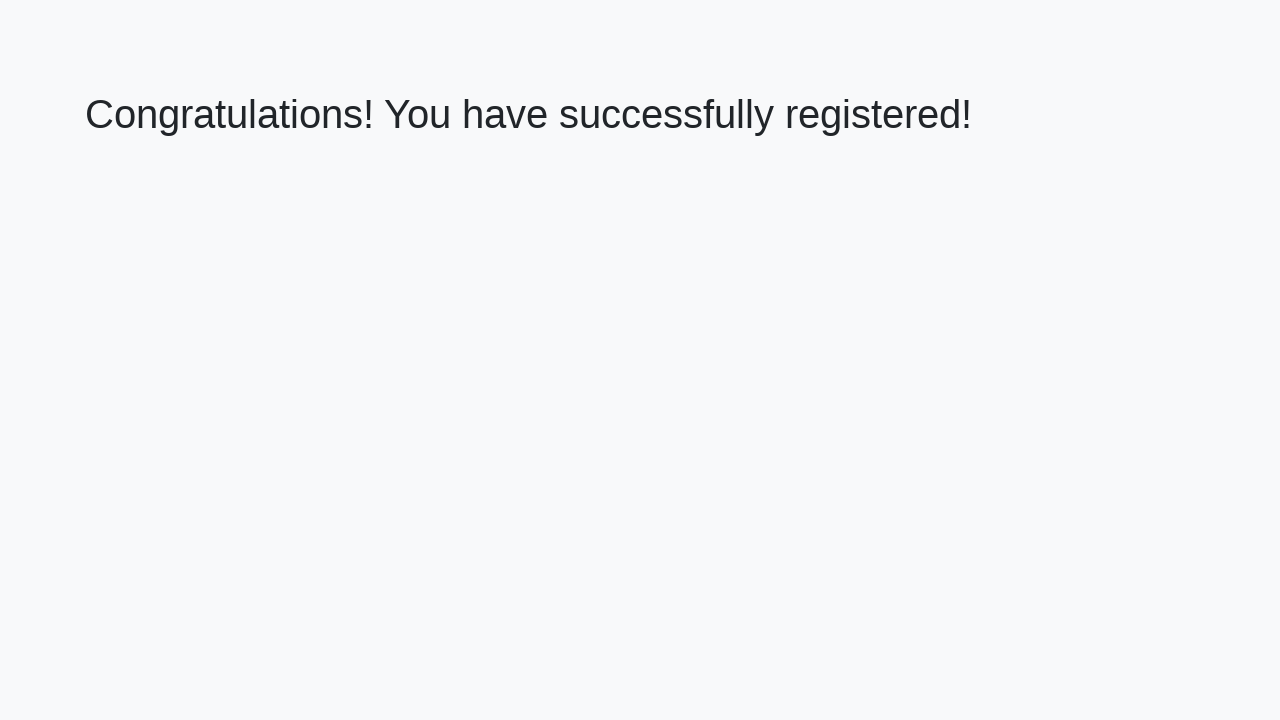

Verified success message matches expected text
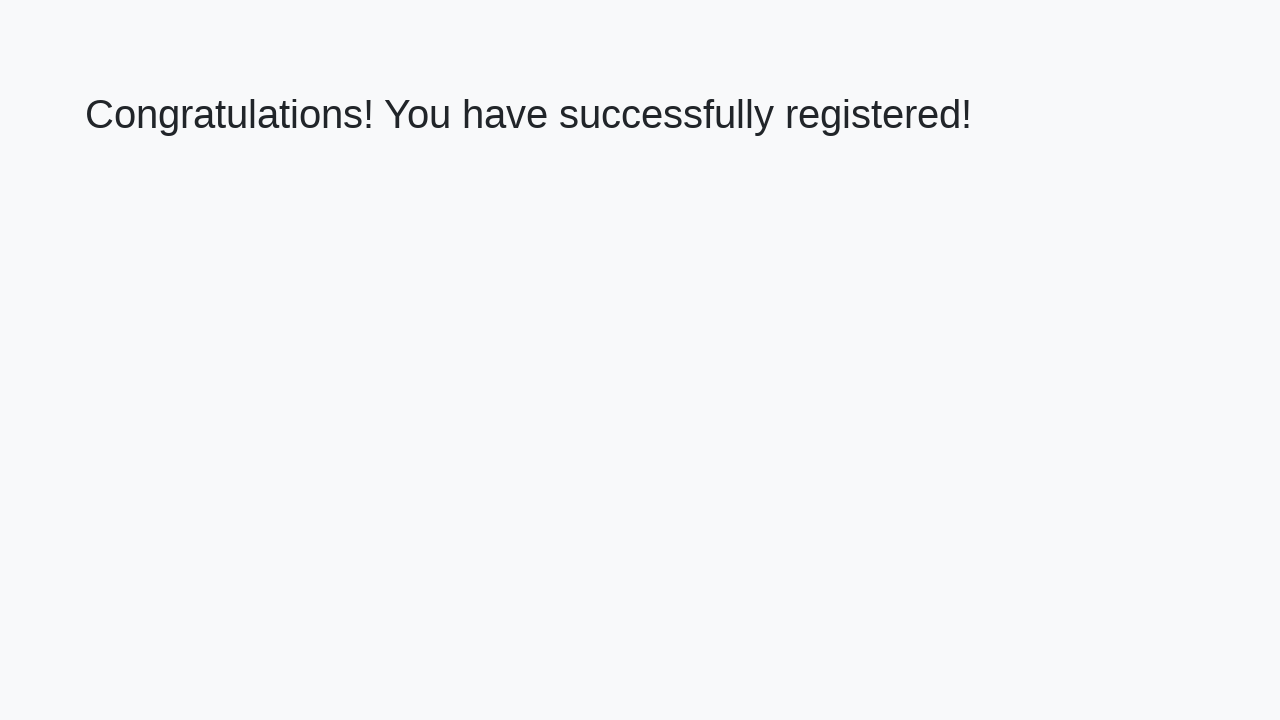

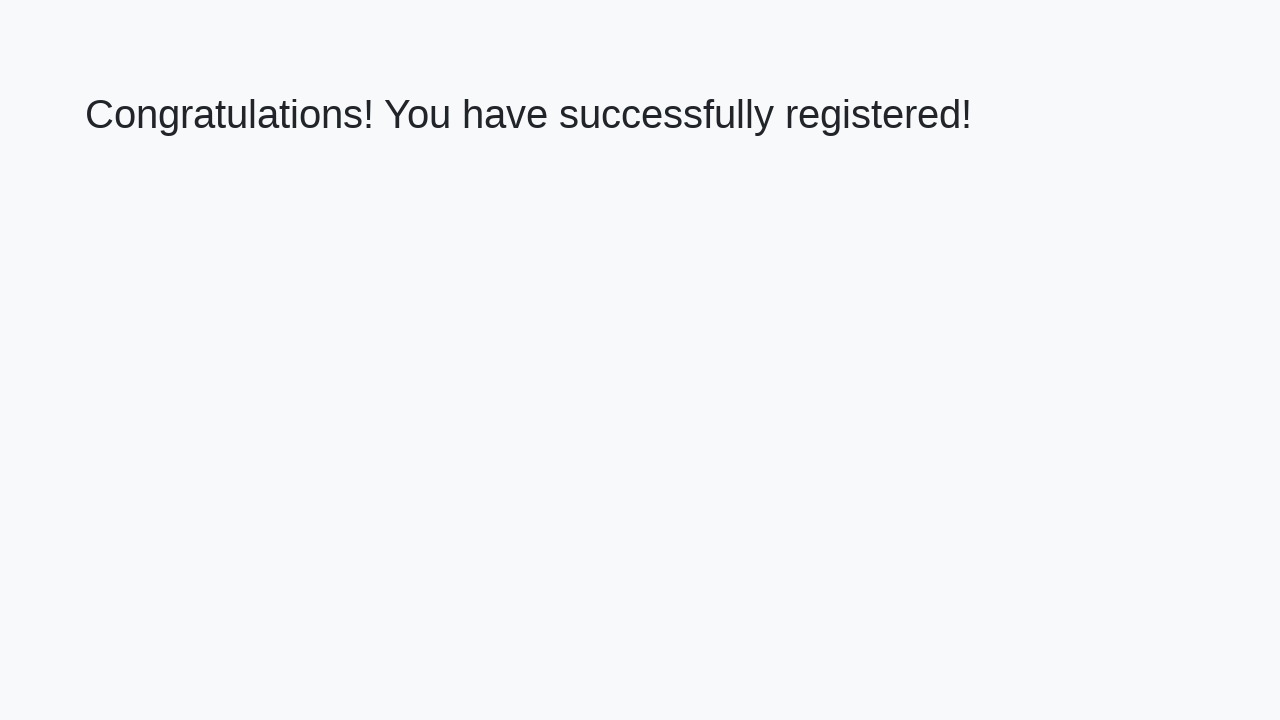